Tests selecting an option from a dropdown by clicking on "Option 1" and verifying it becomes selected

Starting URL: http://the-internet.herokuapp.com/dropdown

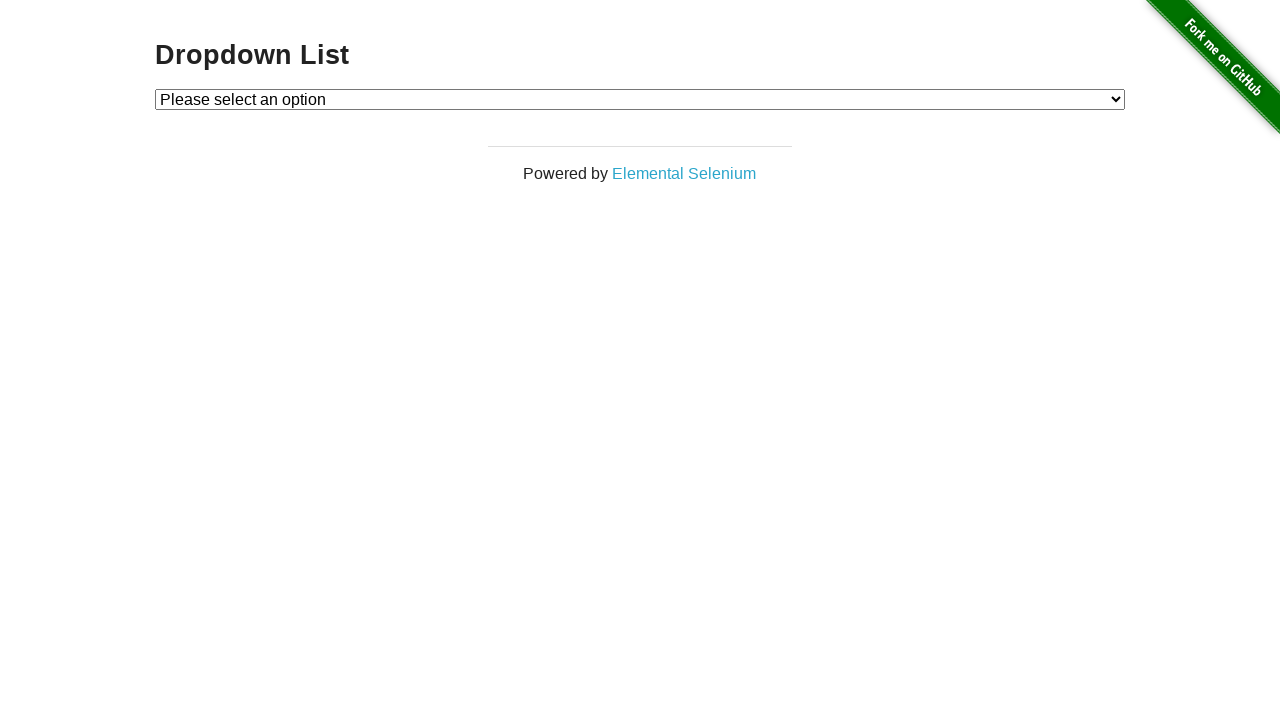

Selected 'Option 1' from the dropdown menu on #dropdown
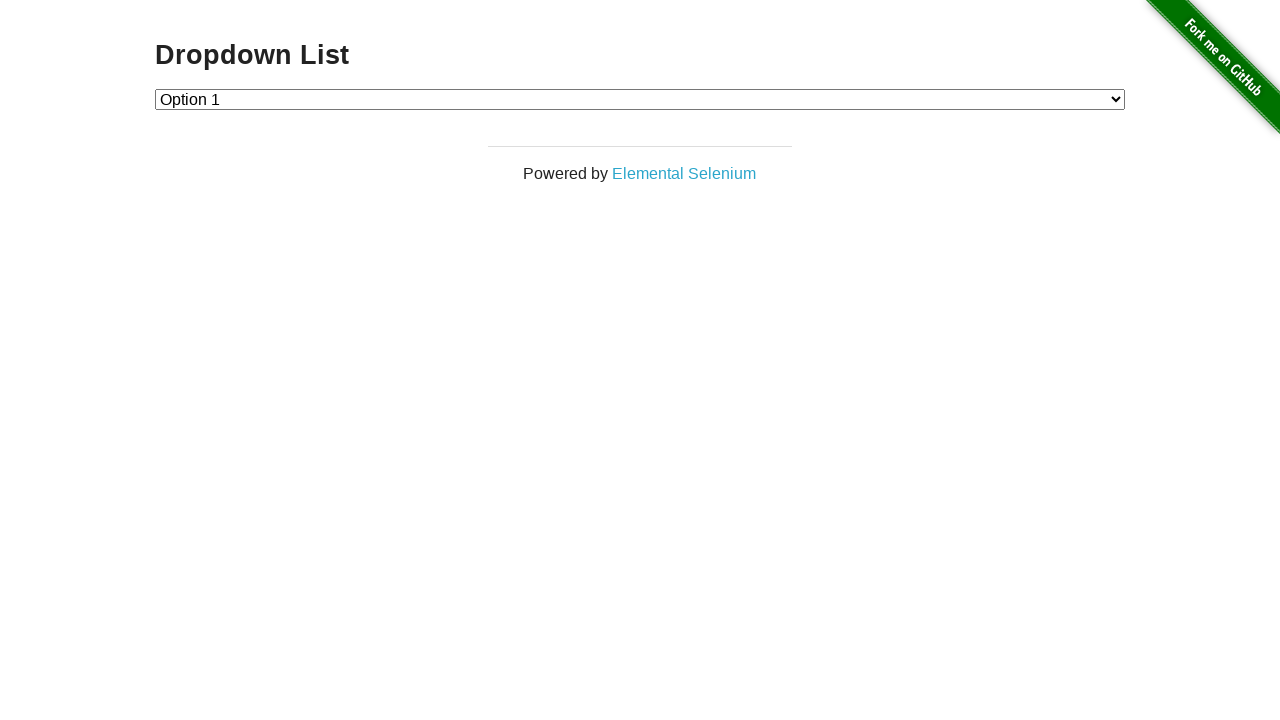

Retrieved the selected value from dropdown
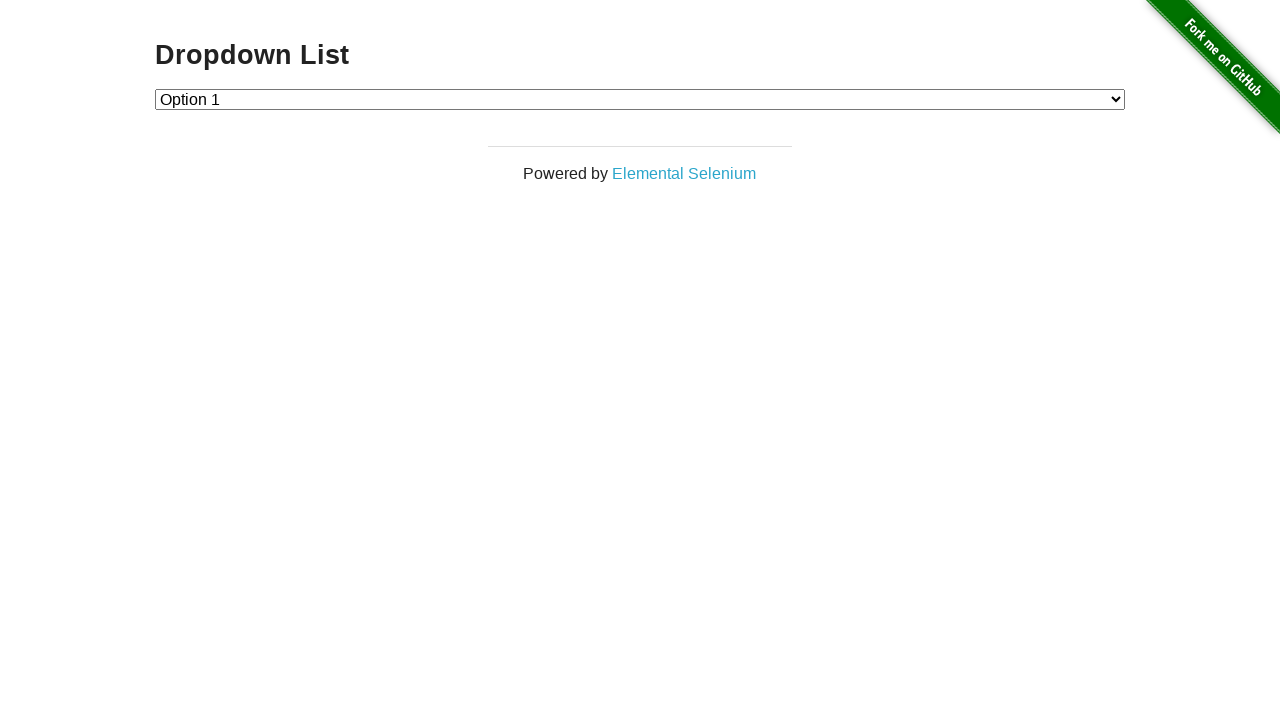

Verified that Option 1 (value '1') is selected
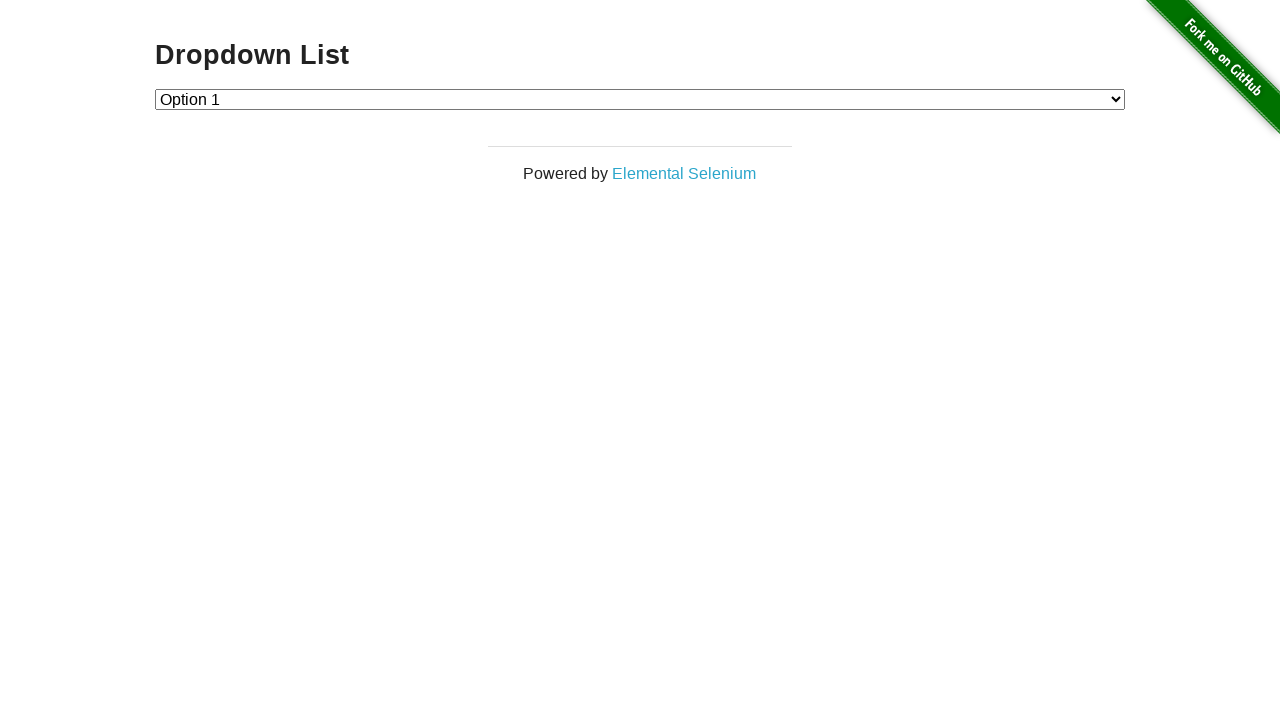

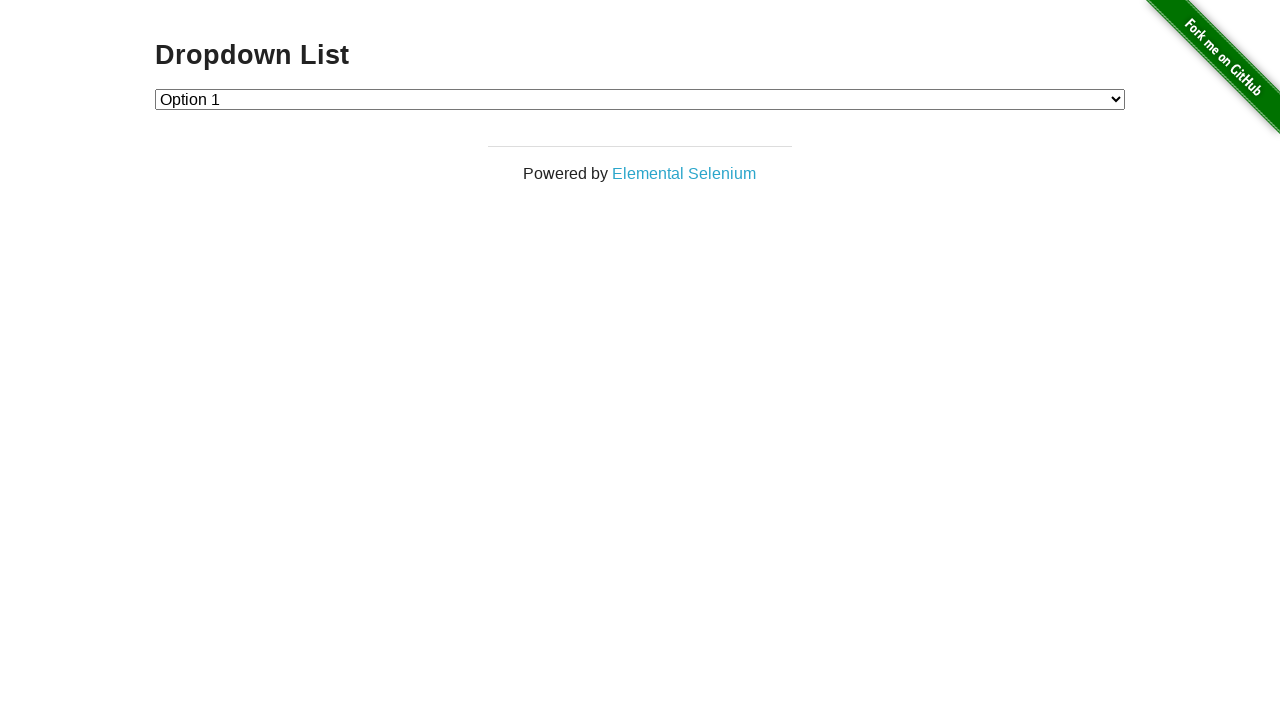